Demonstrates typing text character by character with pauses into a search field on an OpenCart registration page

Starting URL: https://naveenautomationlabs.com/opencart/index.php?route=account/register

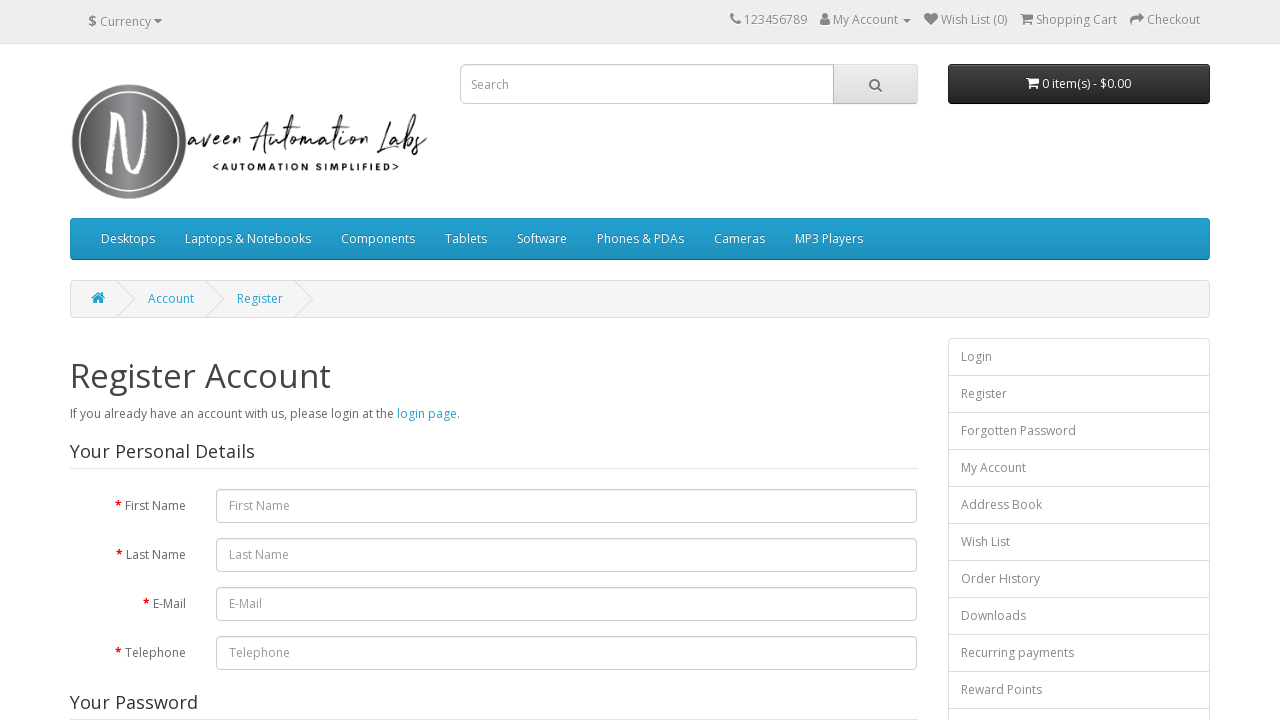

Navigated to OpenCart registration page
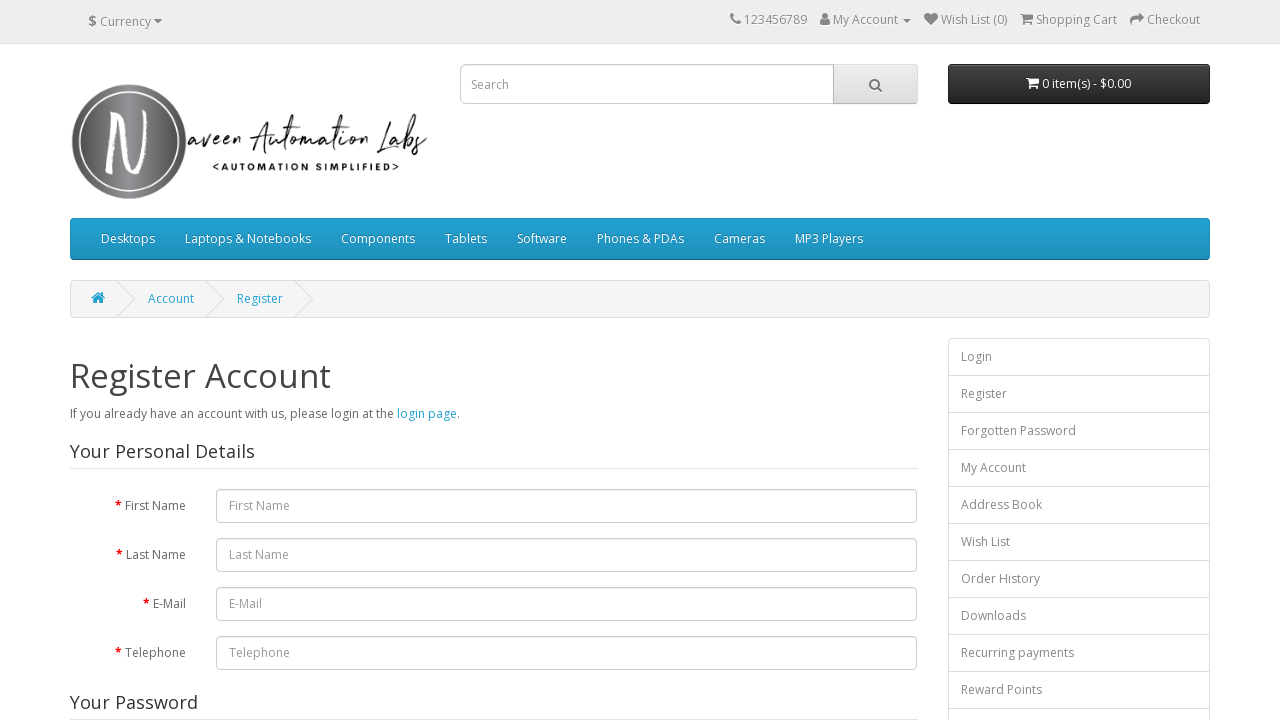

Located search field with placeholder 'Search'
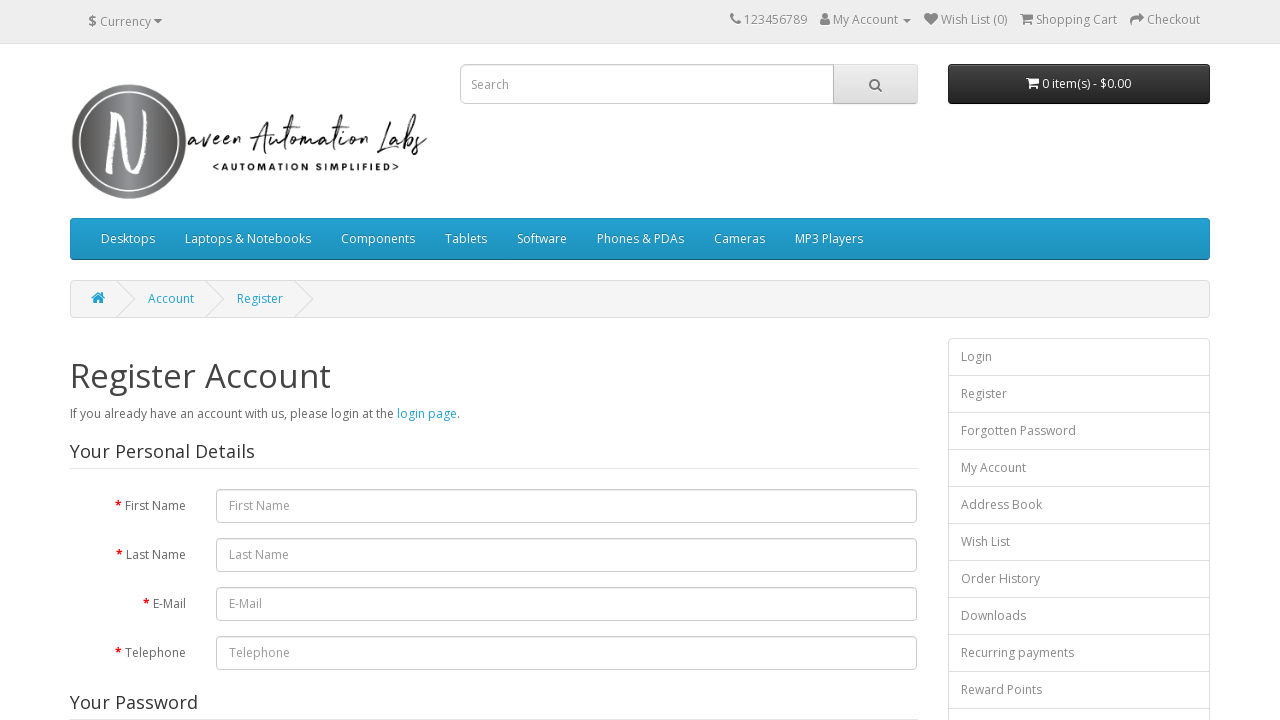

Typed character 'm' with 700ms pause into search field on [placeholder='Search']
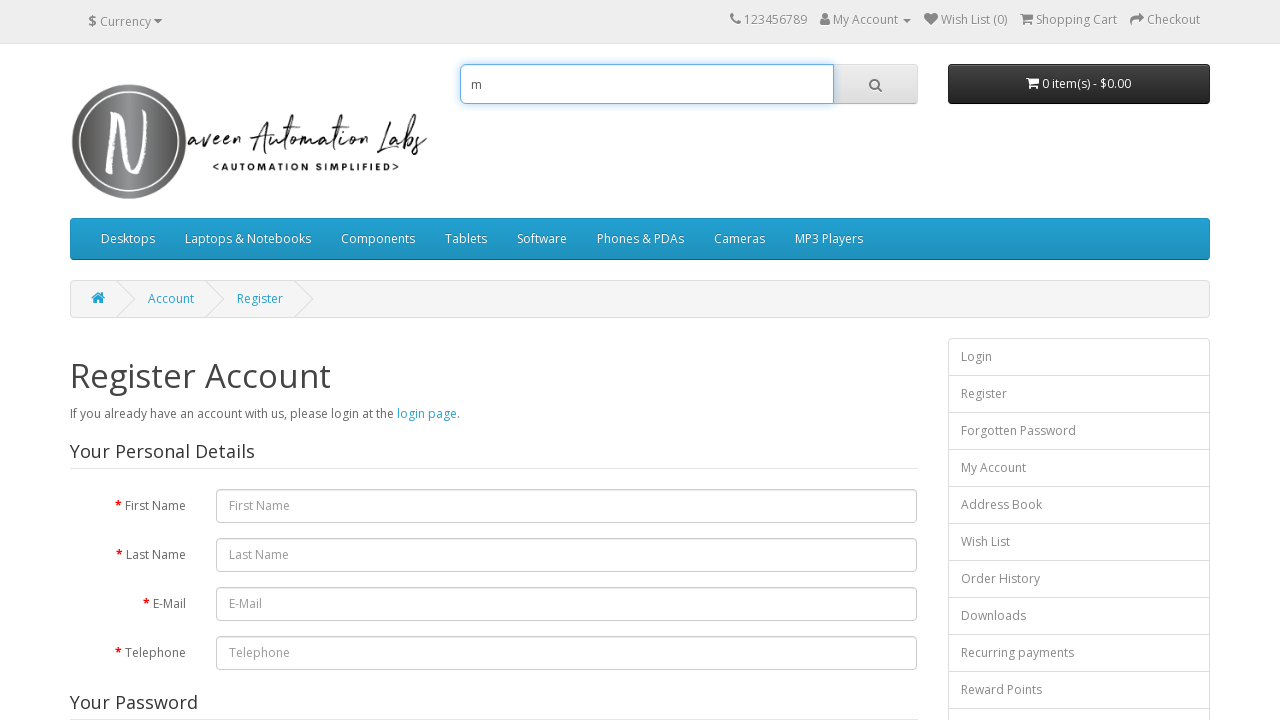

Typed character 'a' with 700ms pause into search field on [placeholder='Search']
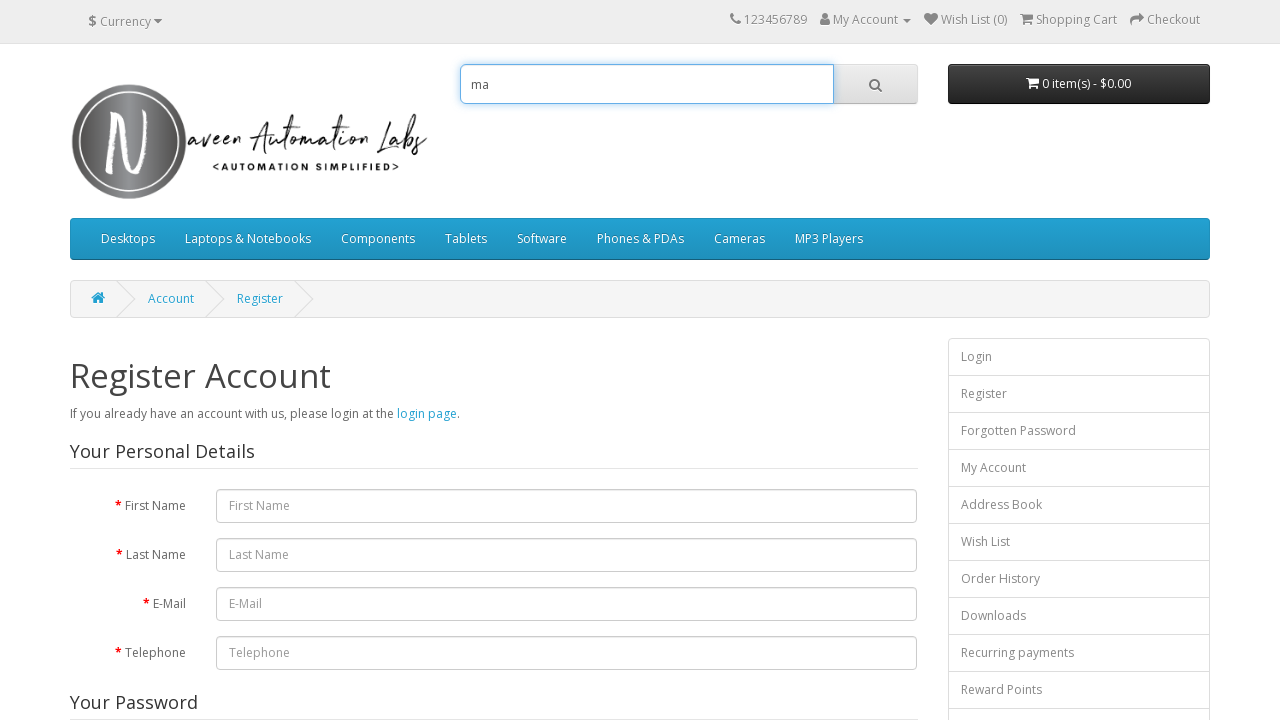

Typed character 'c' with 700ms pause into search field on [placeholder='Search']
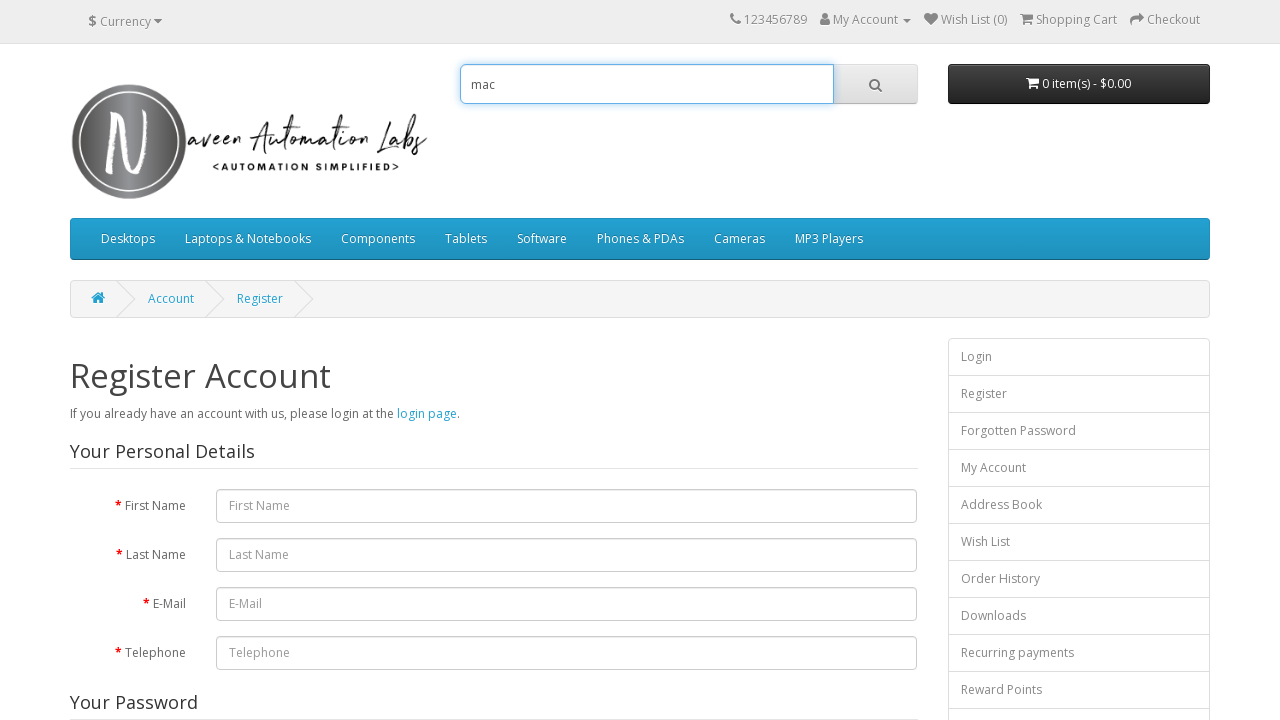

Typed character 'b' with 700ms pause into search field on [placeholder='Search']
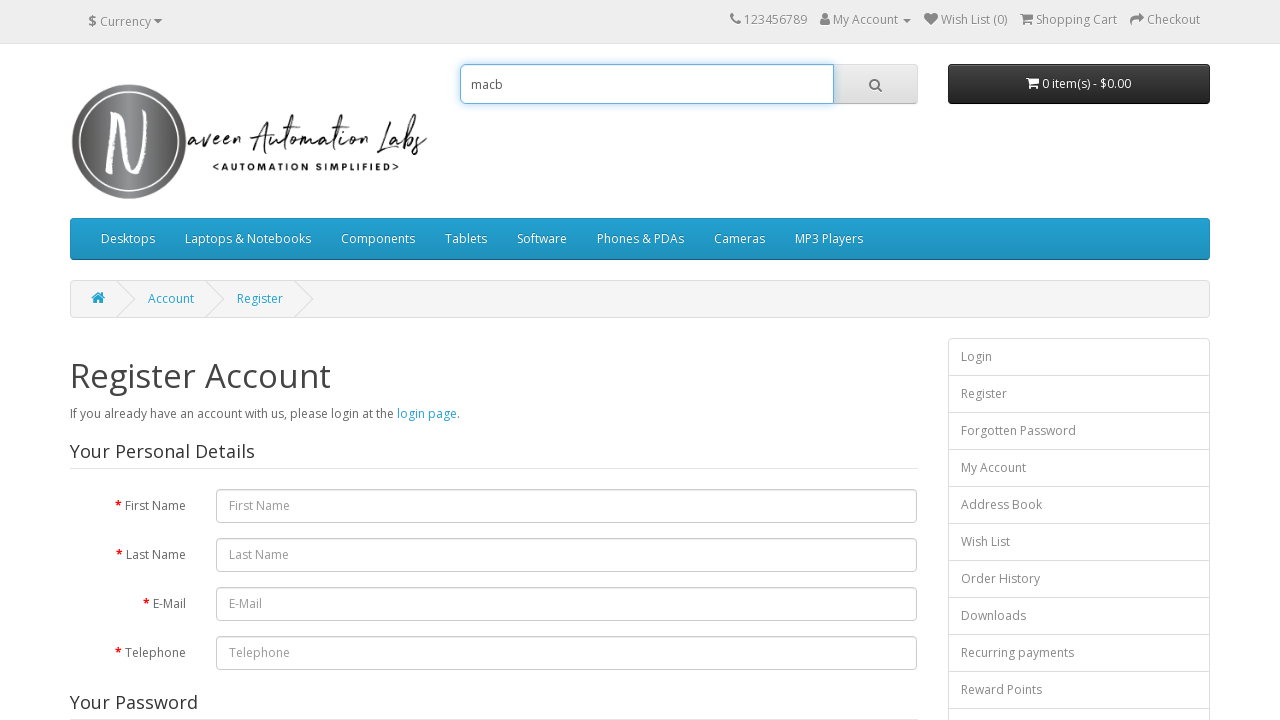

Typed character 'o' with 700ms pause into search field on [placeholder='Search']
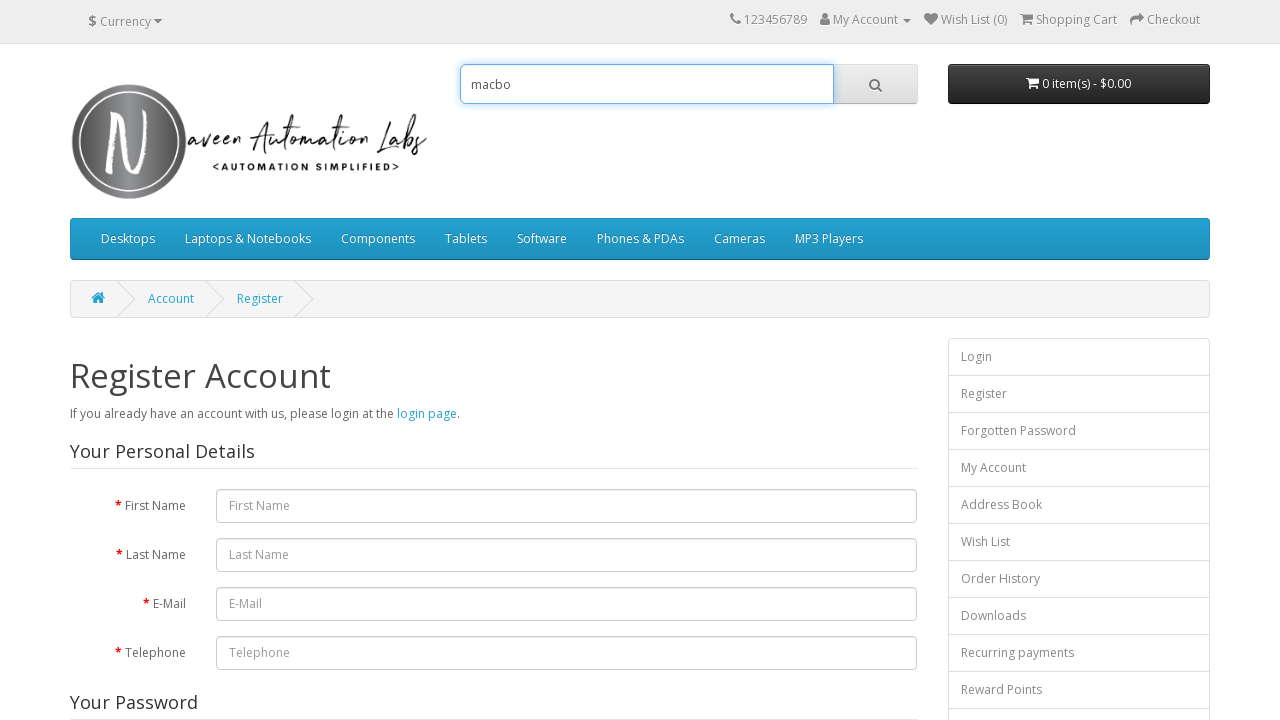

Typed character 'o' with 700ms pause into search field on [placeholder='Search']
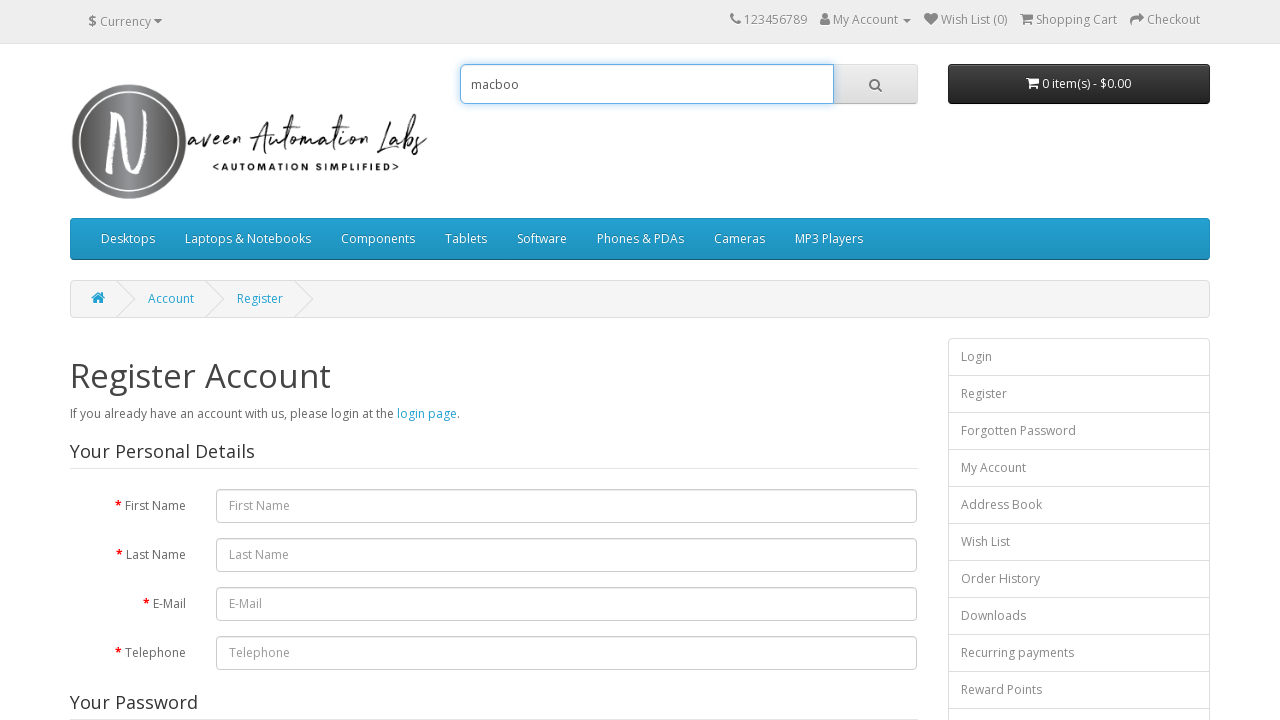

Typed character 'k' with 700ms pause into search field on [placeholder='Search']
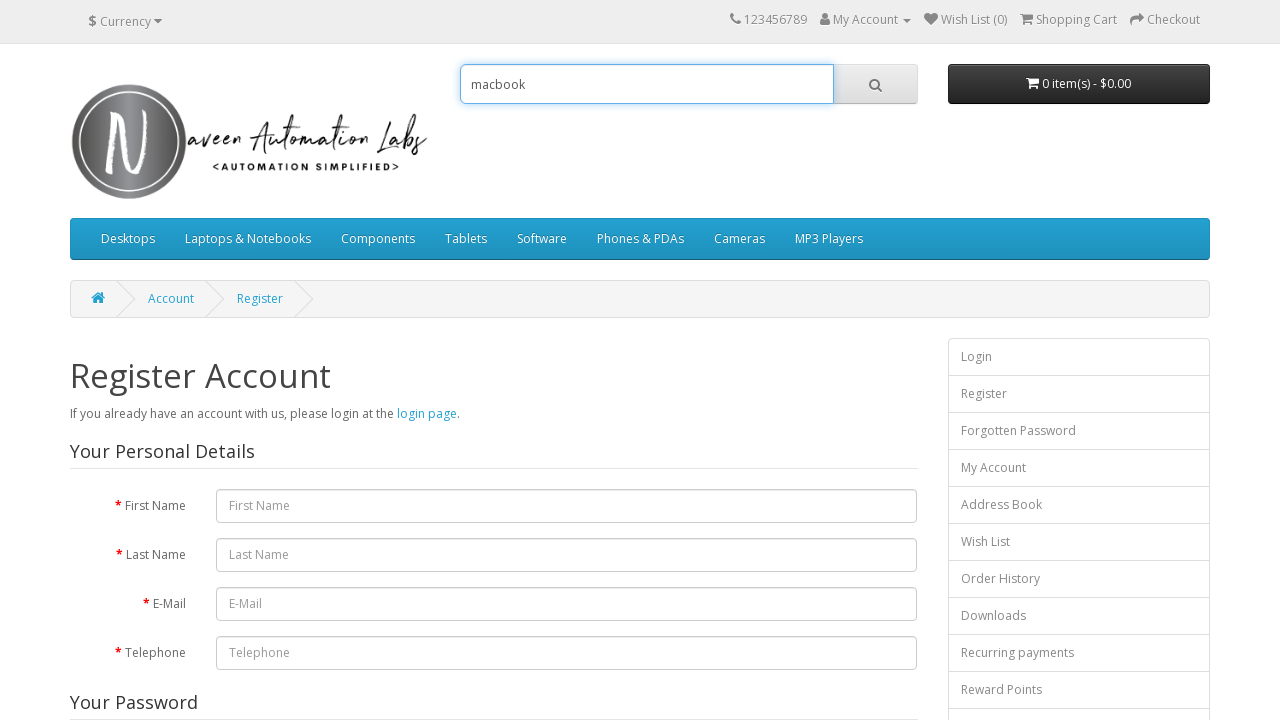

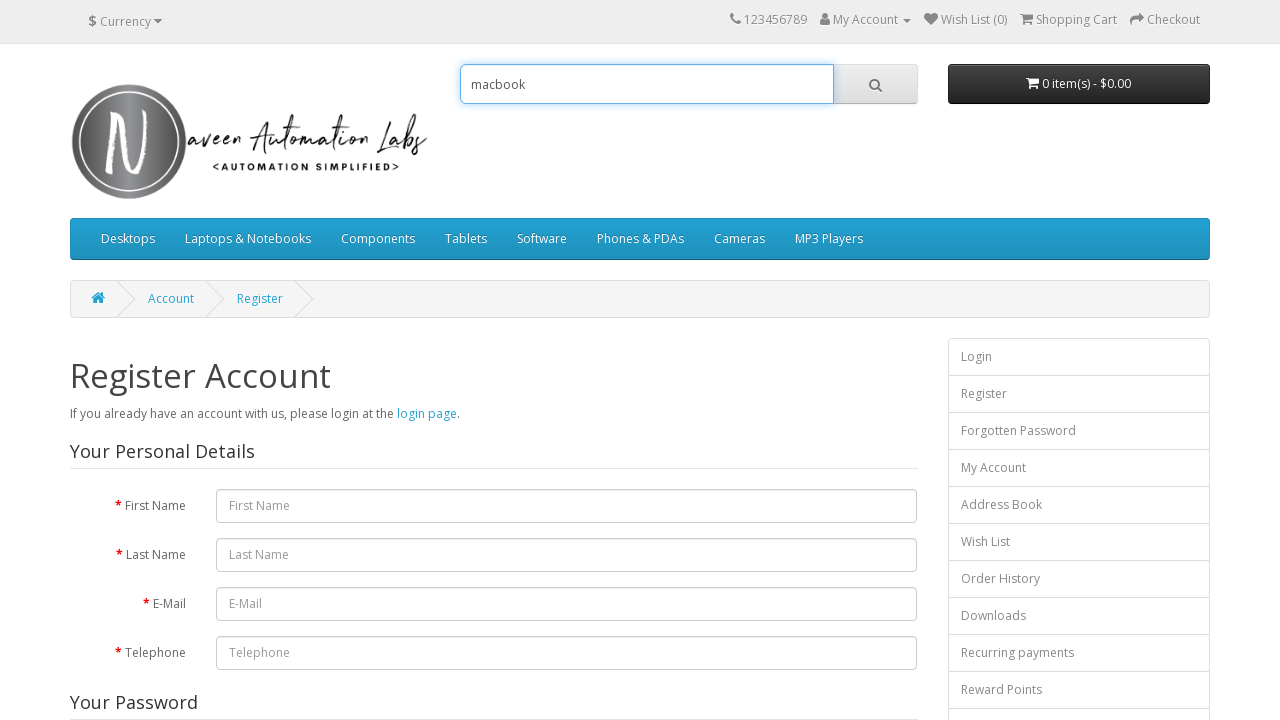